Tests the search functionality of navigator.ba by searching for a term and verifying the search results page loads correctly and displays relevant results

Starting URL: https://navigator.ba

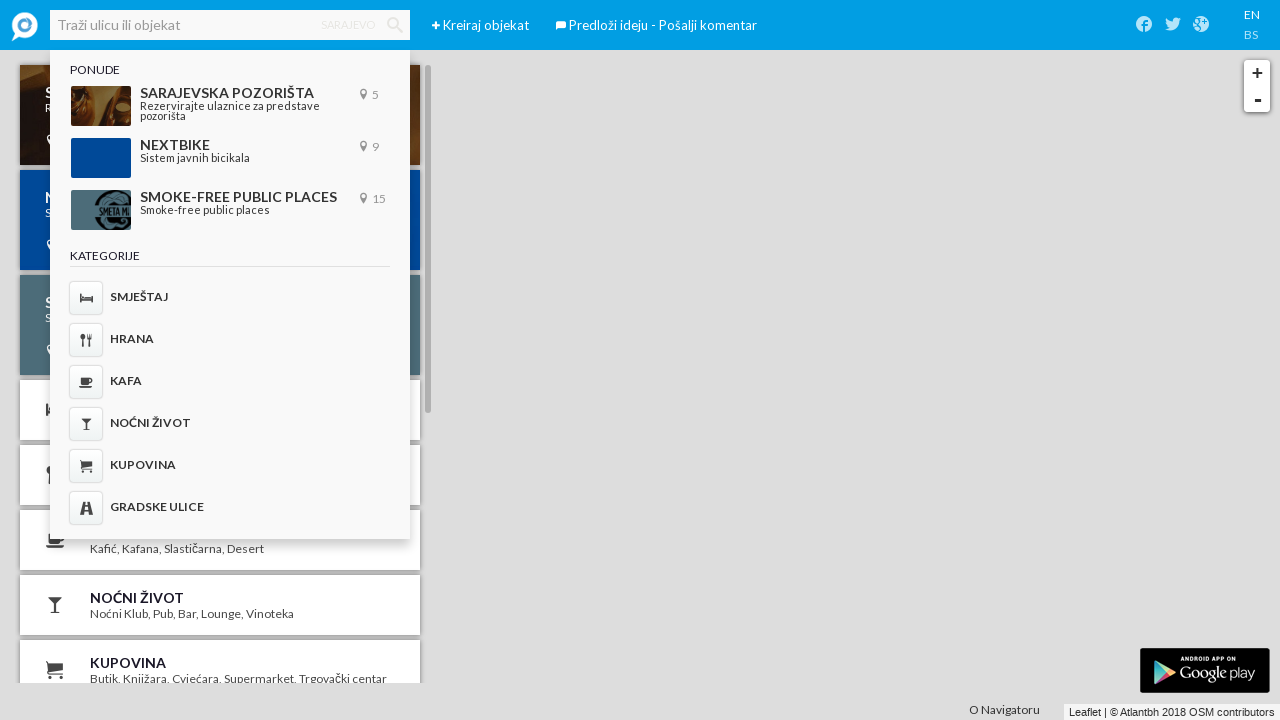

Entered search term 'Bingo' in search bar on //div[@id='header_search']//input[@class='ember-view ember-text-field tt-query']
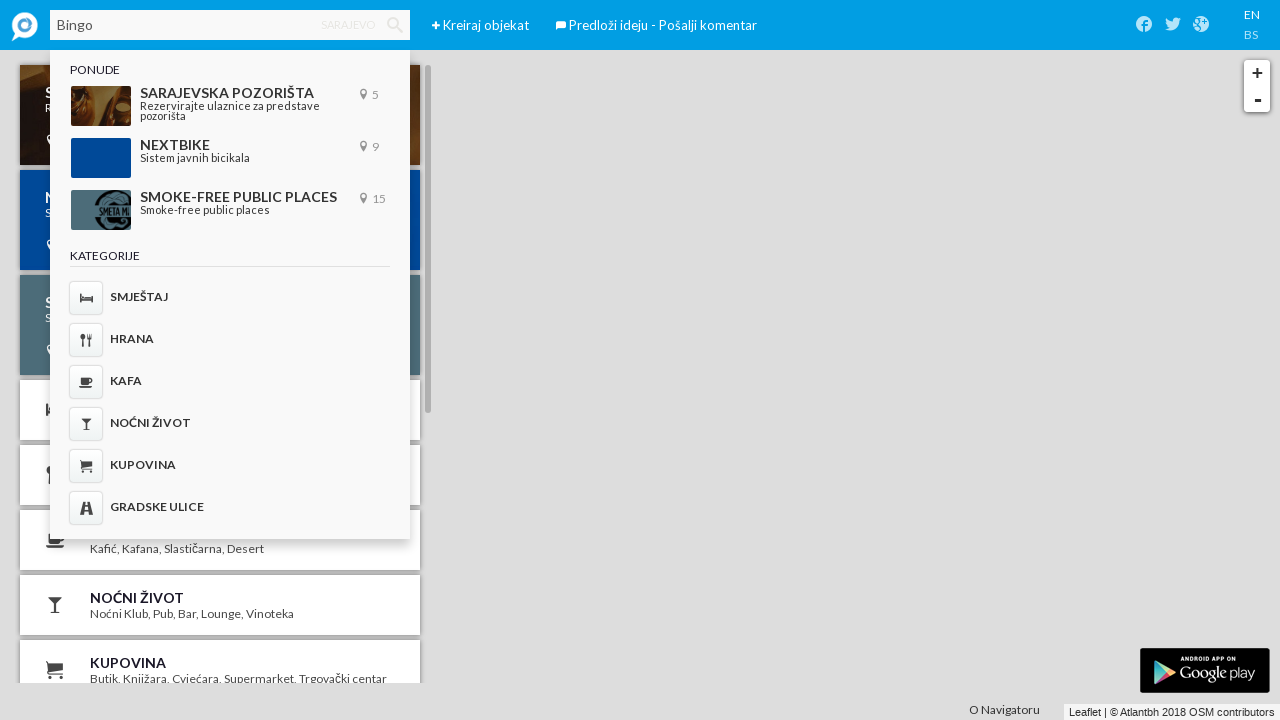

Pressed Enter to submit search query on //div[@id='header_search']//input[@class='ember-view ember-text-field tt-query']
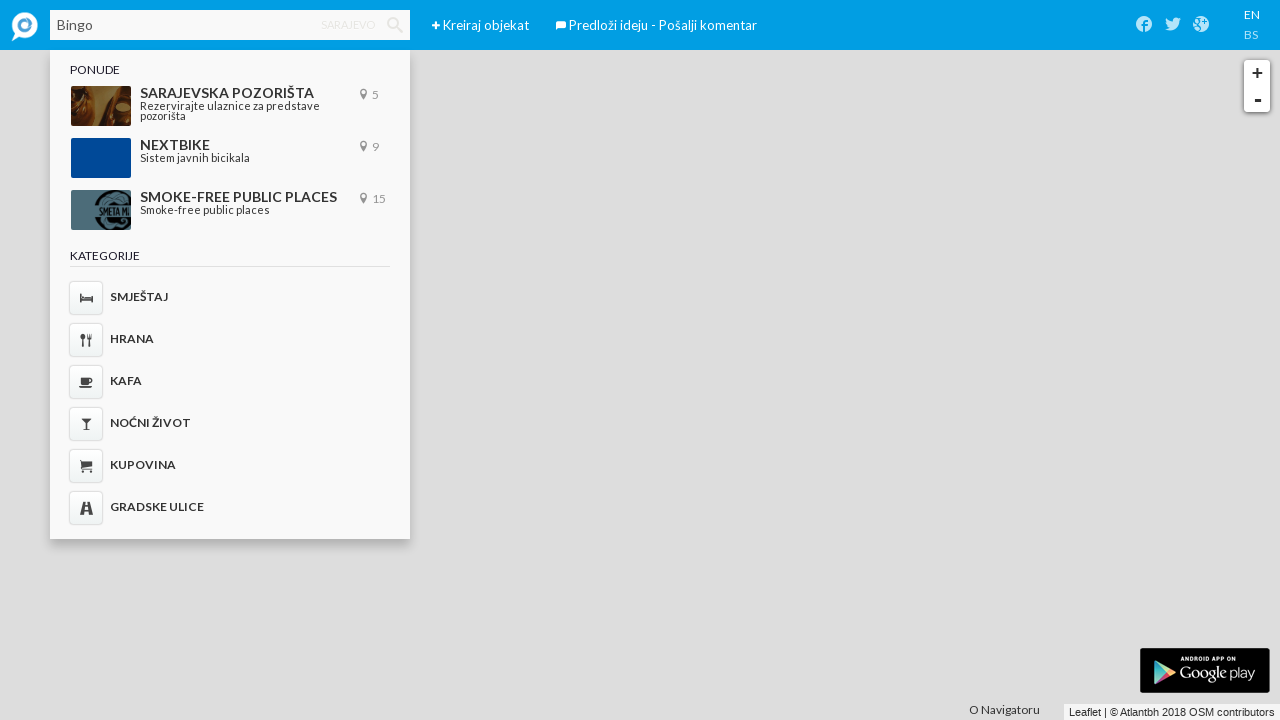

Search results page loaded with URL containing '/search/Bingo'
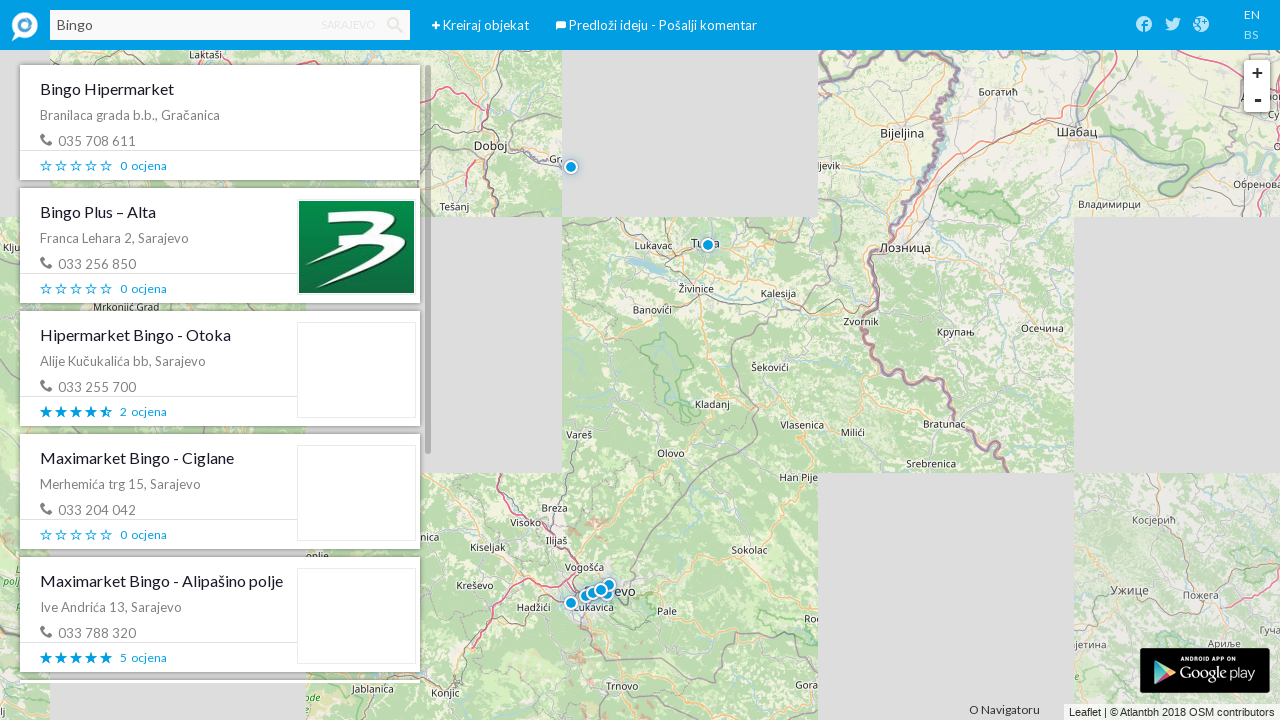

First search result item is present on page
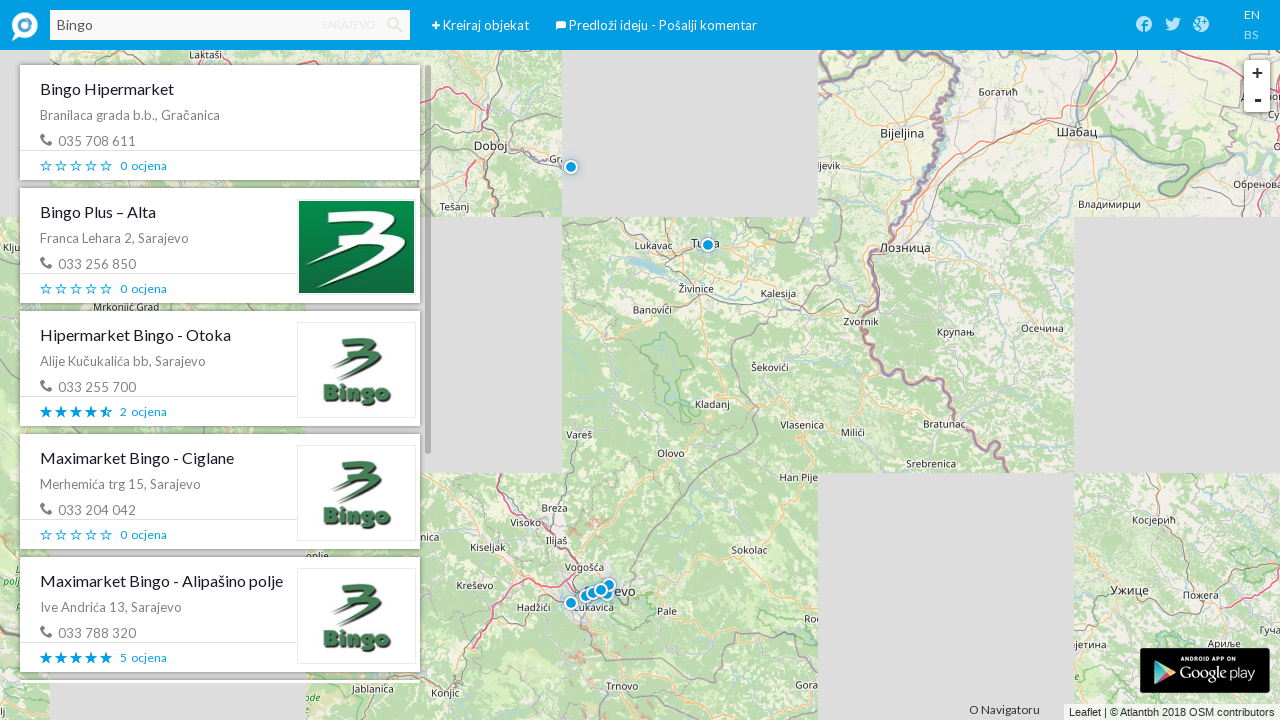

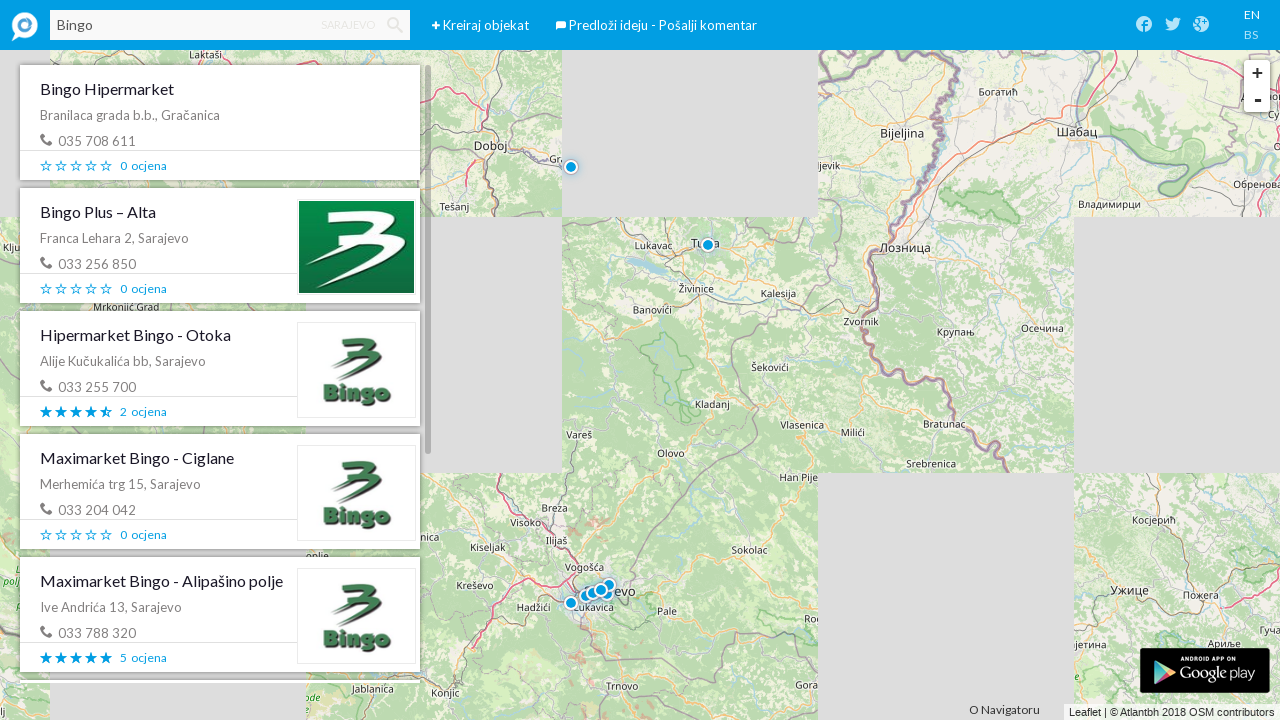